Tests JavaScript alert functionality by clicking the JS Alert button, verifying the alert text, and accepting the alert

Starting URL: https://the-internet.herokuapp.com/javascript_alerts

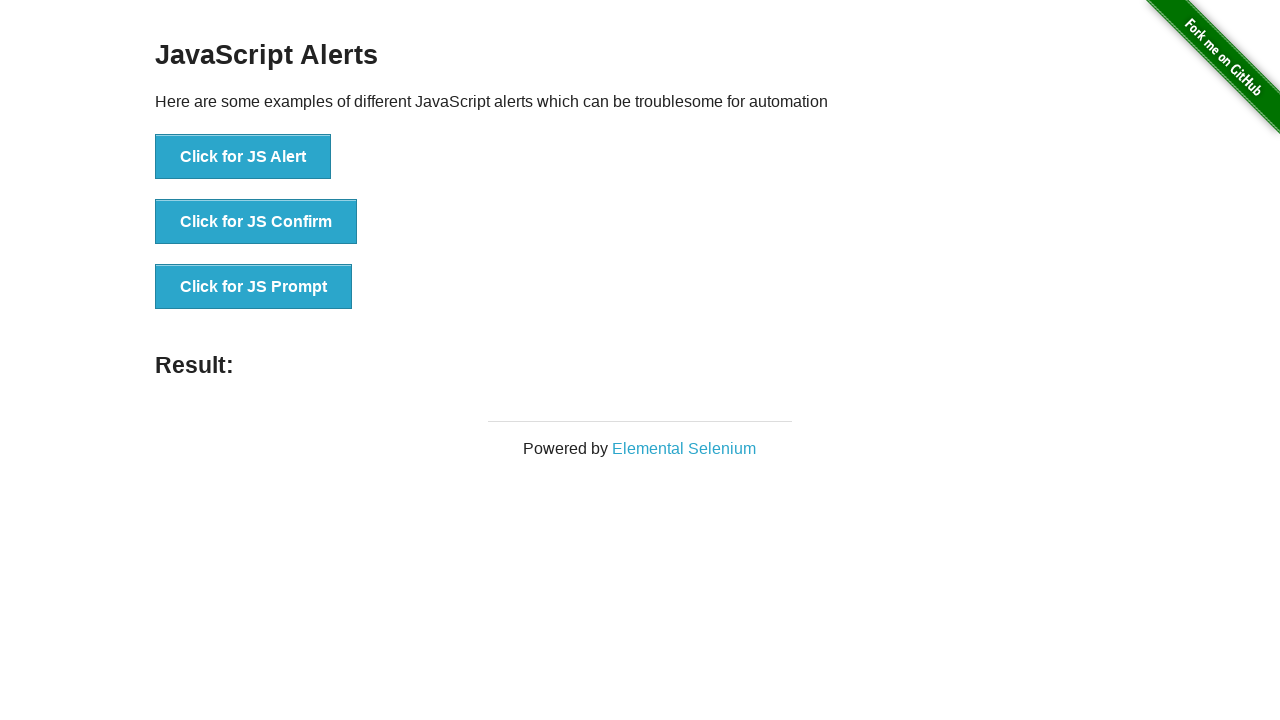

Clicked the JS Alert button at (243, 157) on xpath=//*[text()='Click for JS Alert']
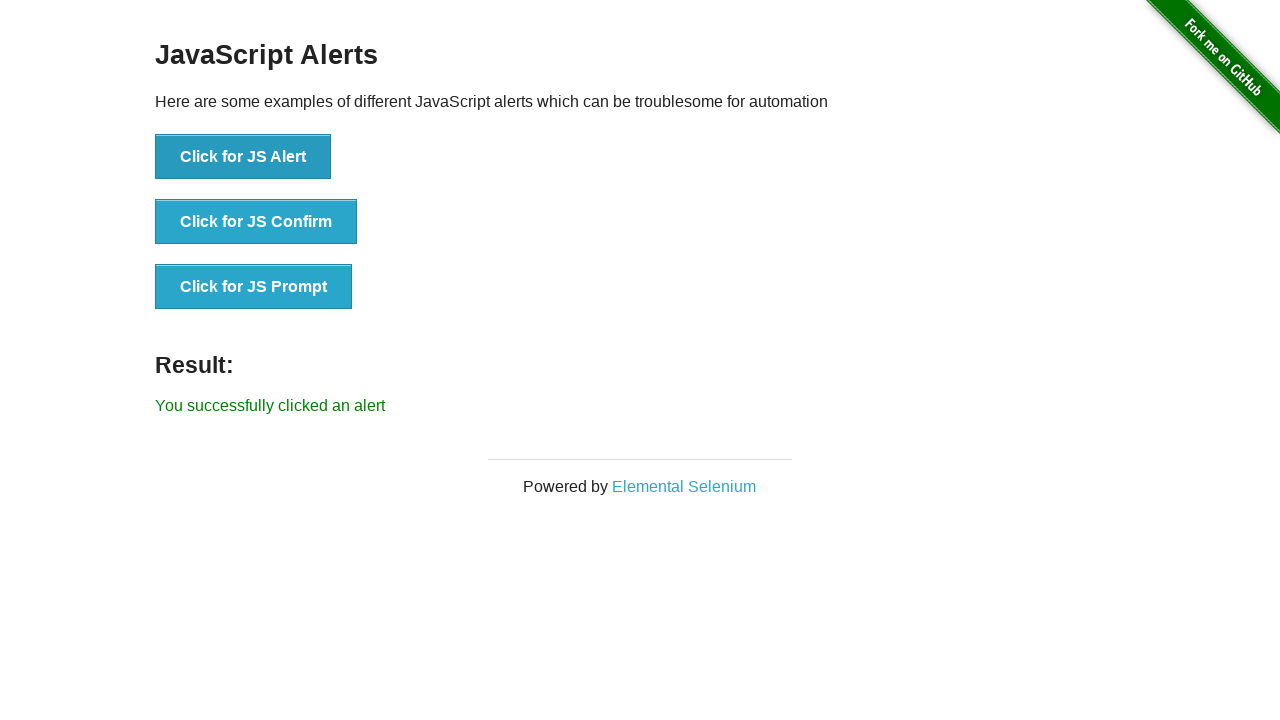

Set up dialog handler to accept alerts
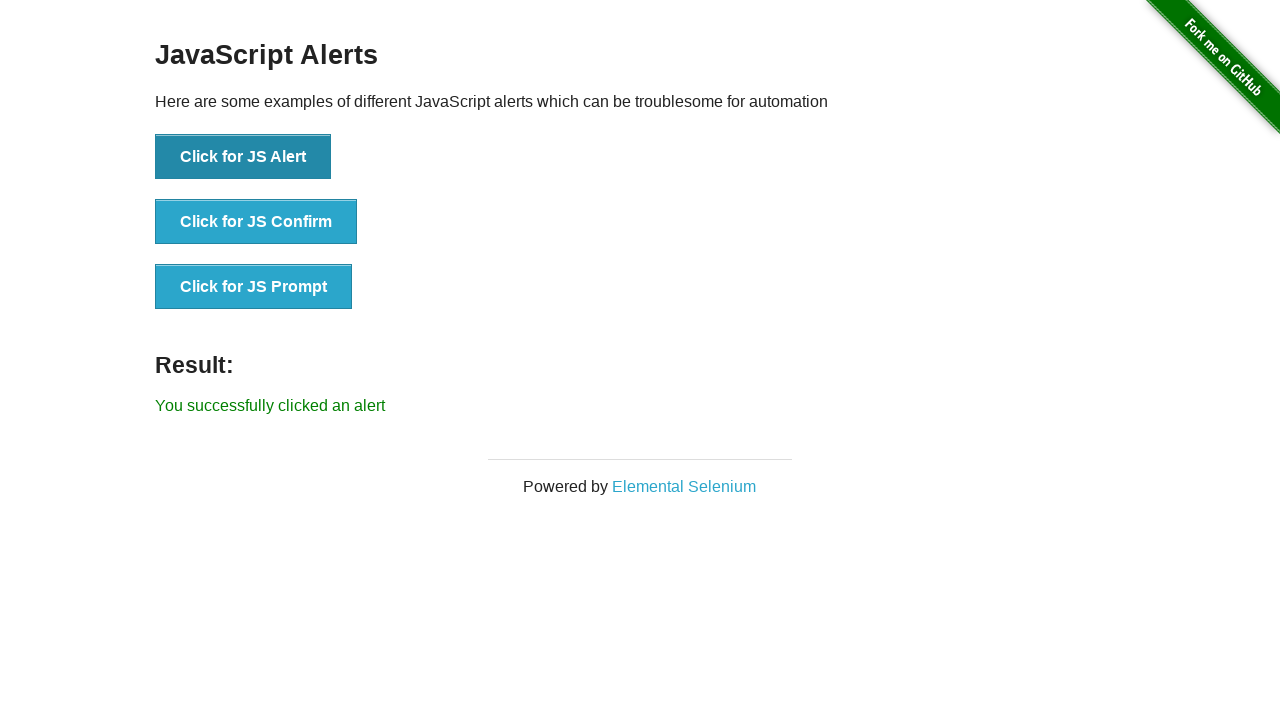

Clicked the JS Alert button to trigger alert with handler at (243, 157) on xpath=//*[text()='Click for JS Alert']
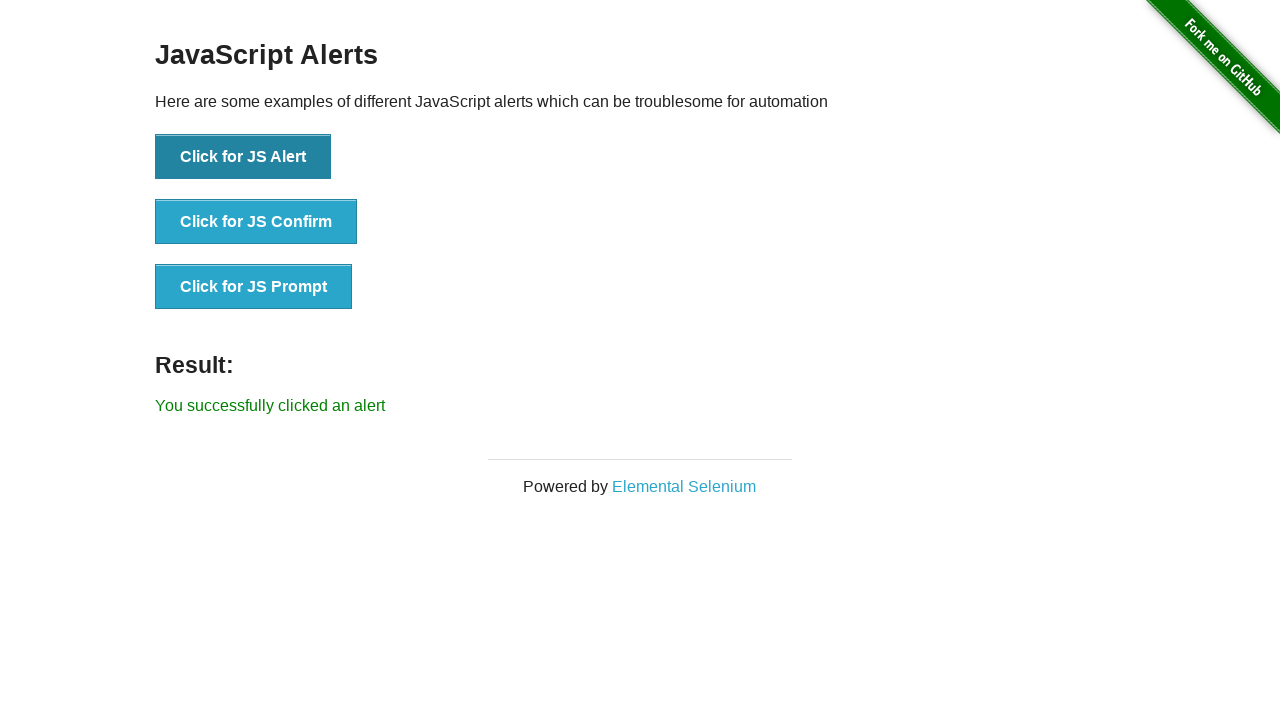

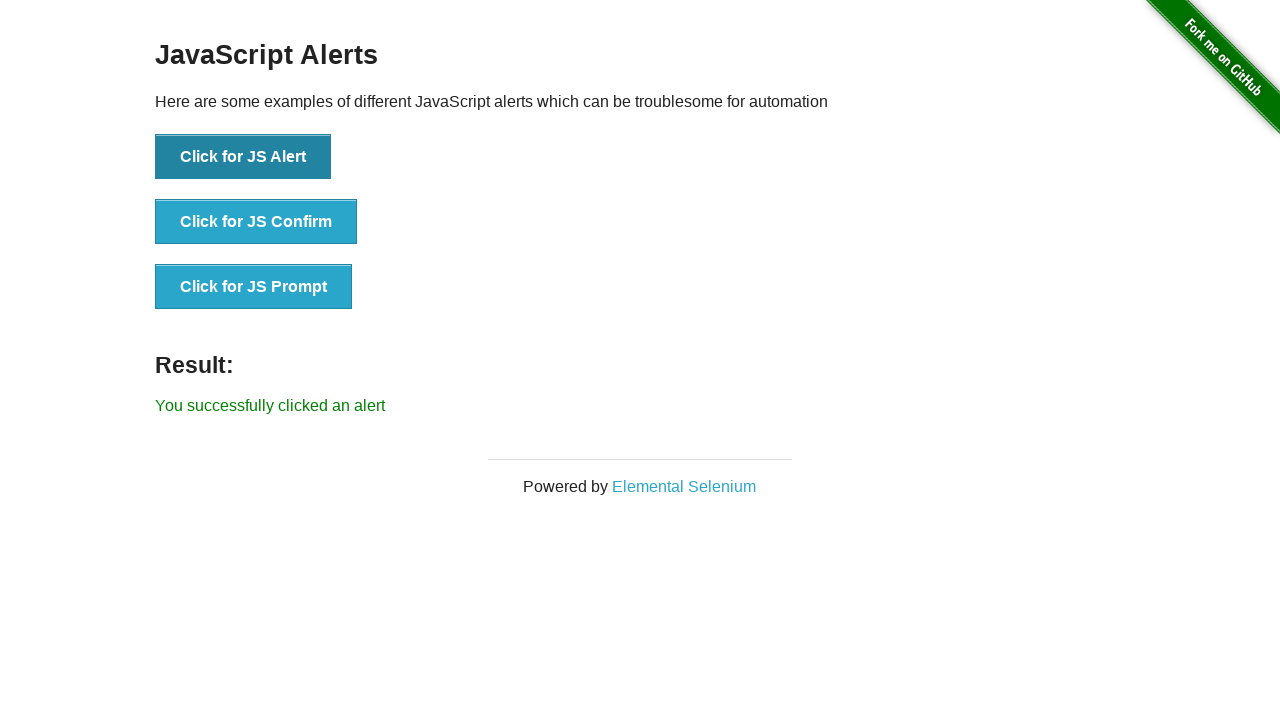